Tests that edits are cancelled when pressing Escape key

Starting URL: https://demo.playwright.dev/todomvc

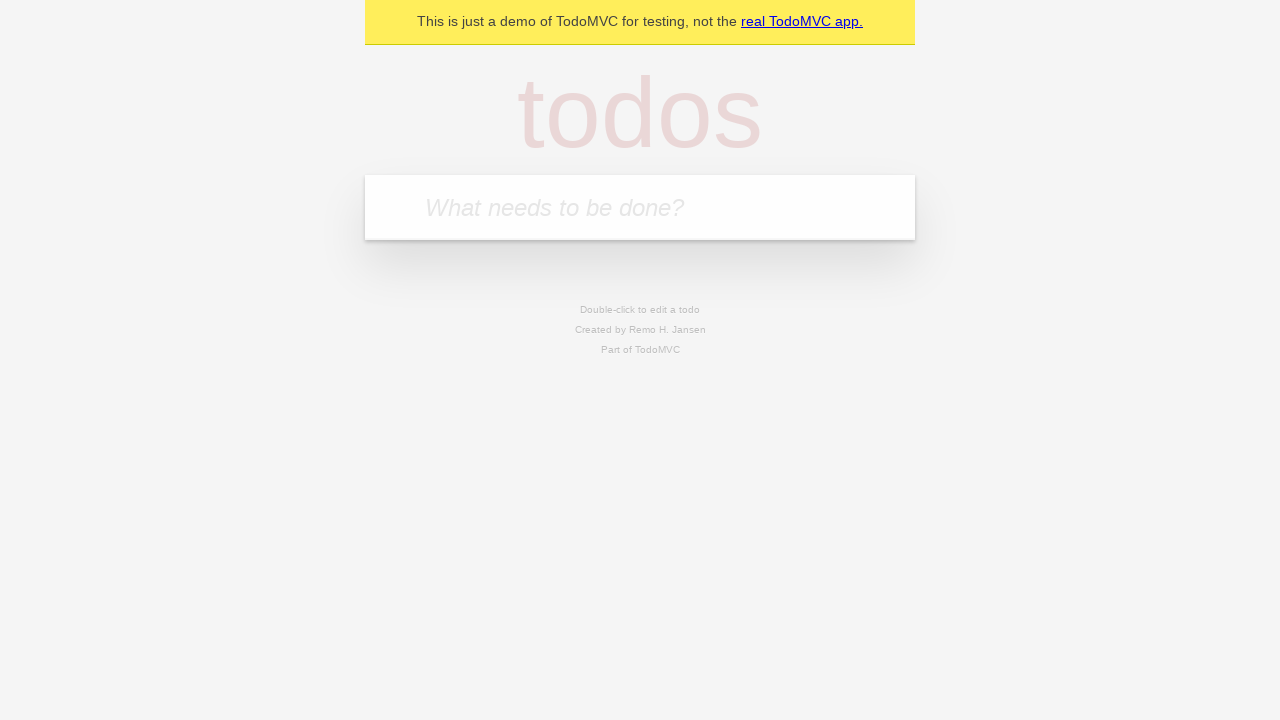

Filled todo input with 'buy some cheese' on internal:attr=[placeholder="What needs to be done?"i]
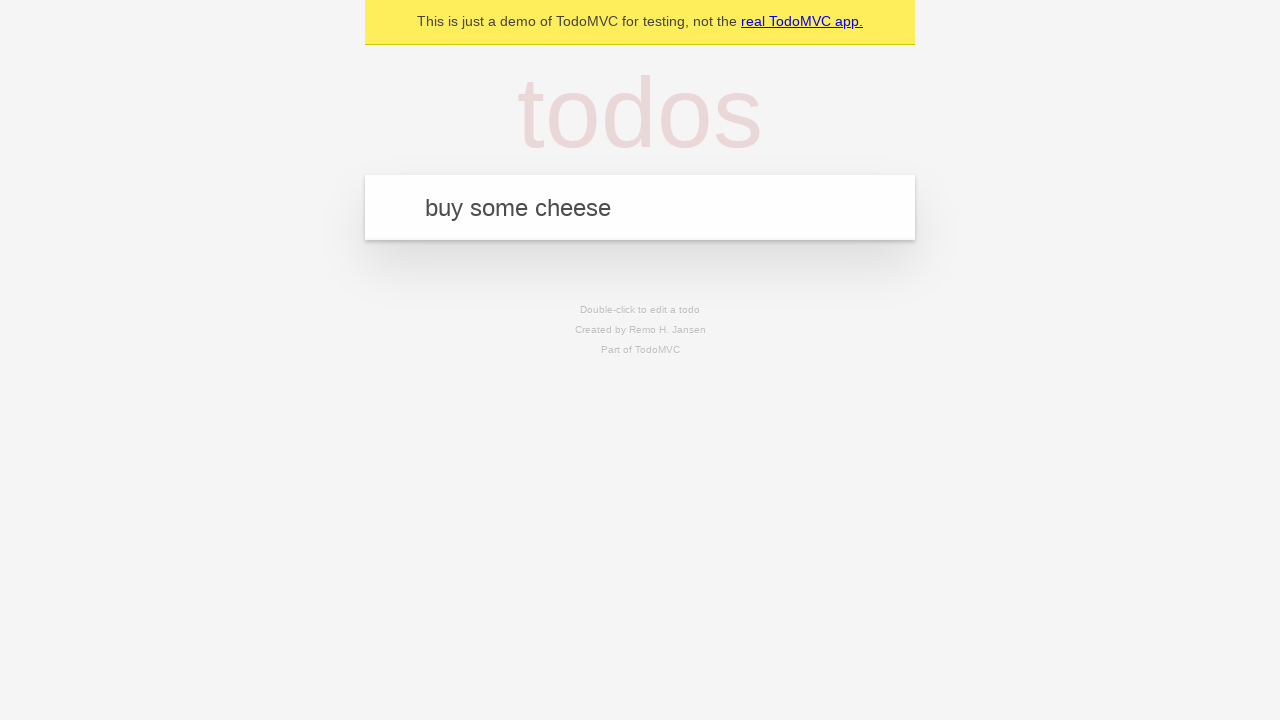

Pressed Enter to add 'buy some cheese' to todo list on internal:attr=[placeholder="What needs to be done?"i]
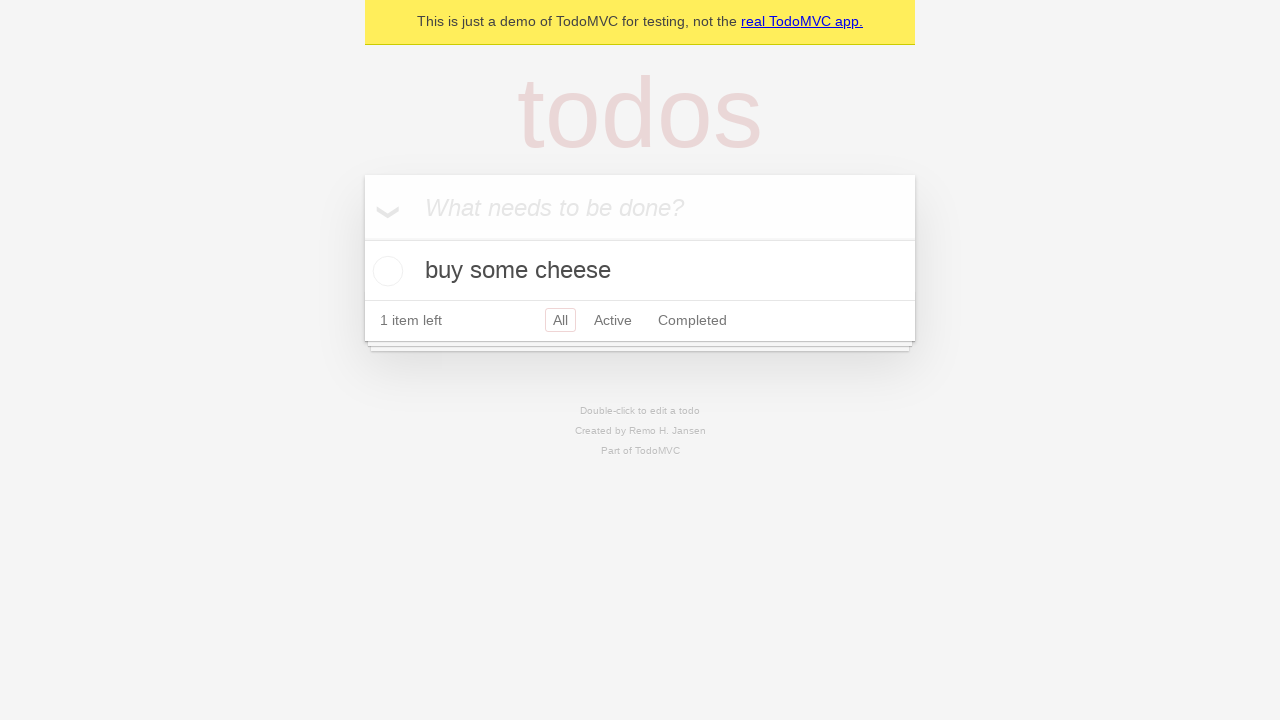

Filled todo input with 'feed the cat' on internal:attr=[placeholder="What needs to be done?"i]
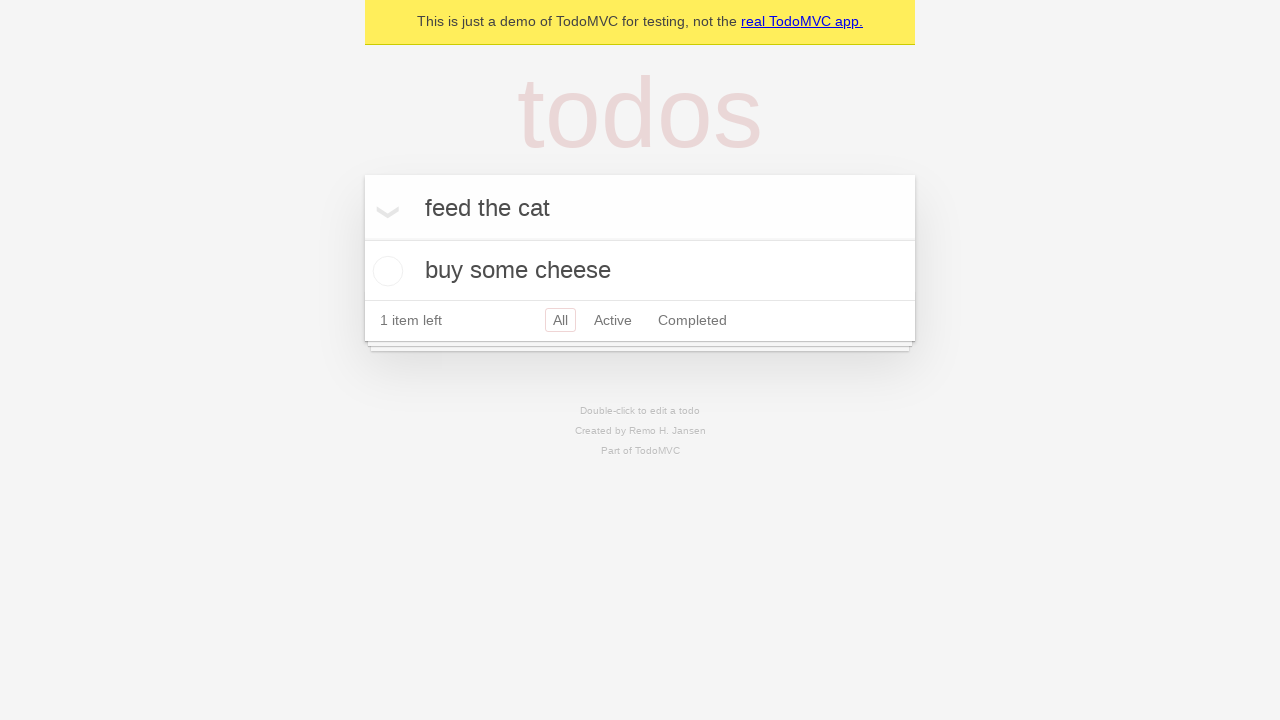

Pressed Enter to add 'feed the cat' to todo list on internal:attr=[placeholder="What needs to be done?"i]
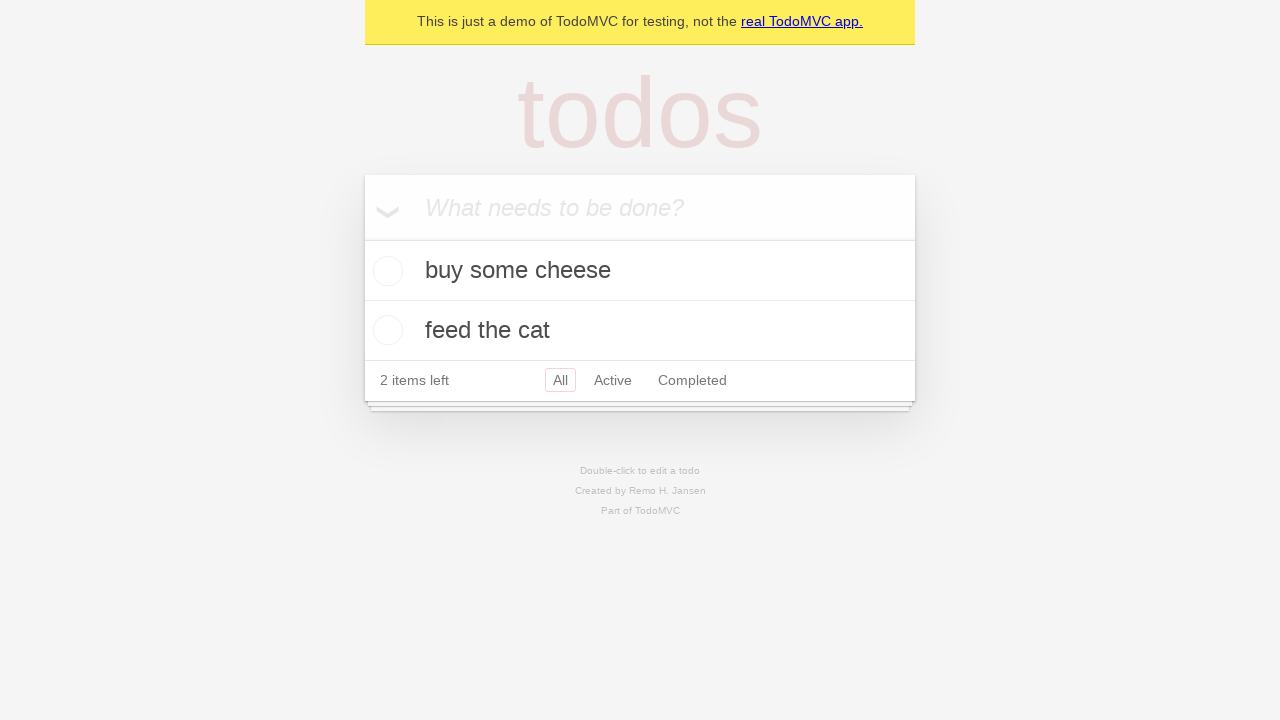

Filled todo input with 'book a doctors appointment' on internal:attr=[placeholder="What needs to be done?"i]
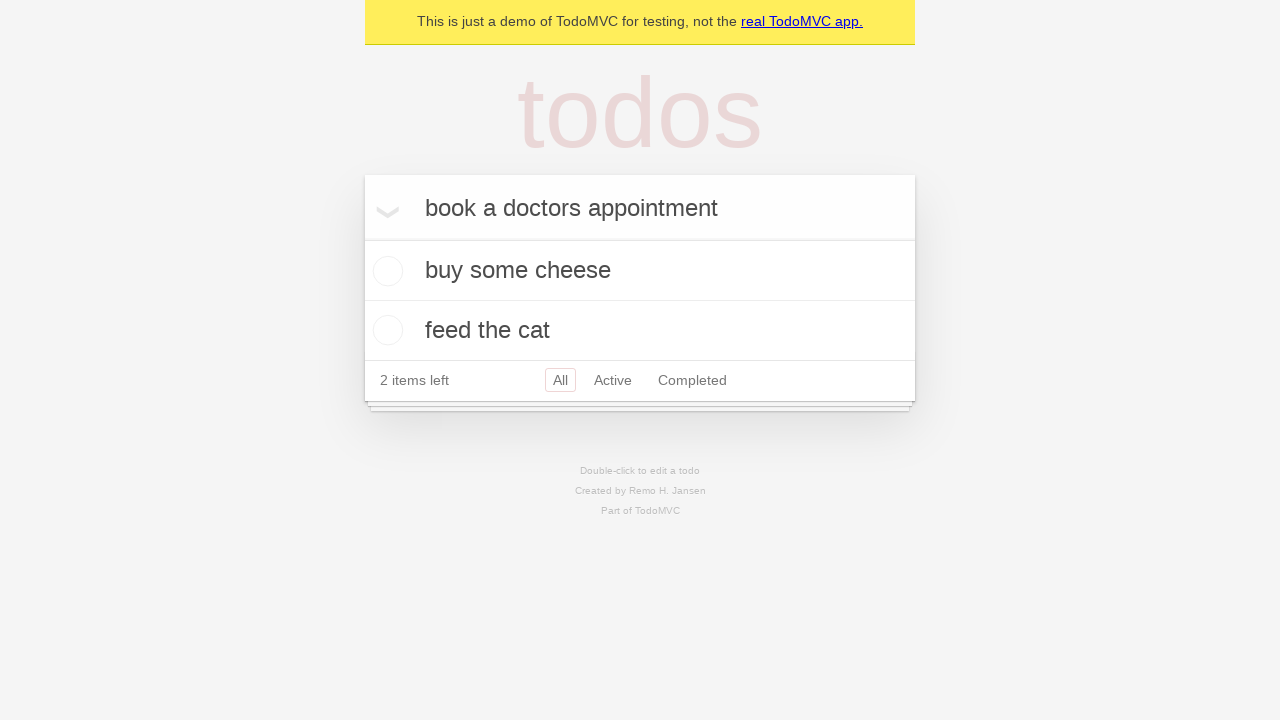

Pressed Enter to add 'book a doctors appointment' to todo list on internal:attr=[placeholder="What needs to be done?"i]
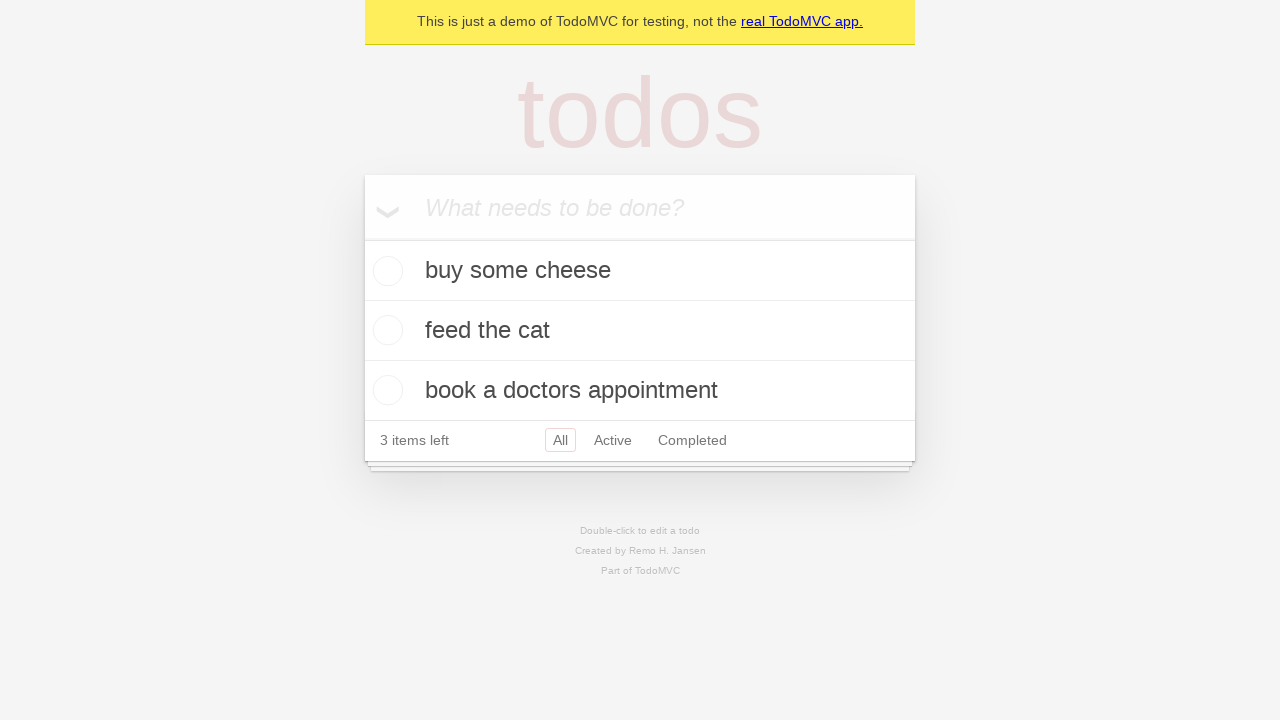

Double-clicked second todo item to enter edit mode at (640, 331) on internal:testid=[data-testid="todo-item"s] >> nth=1
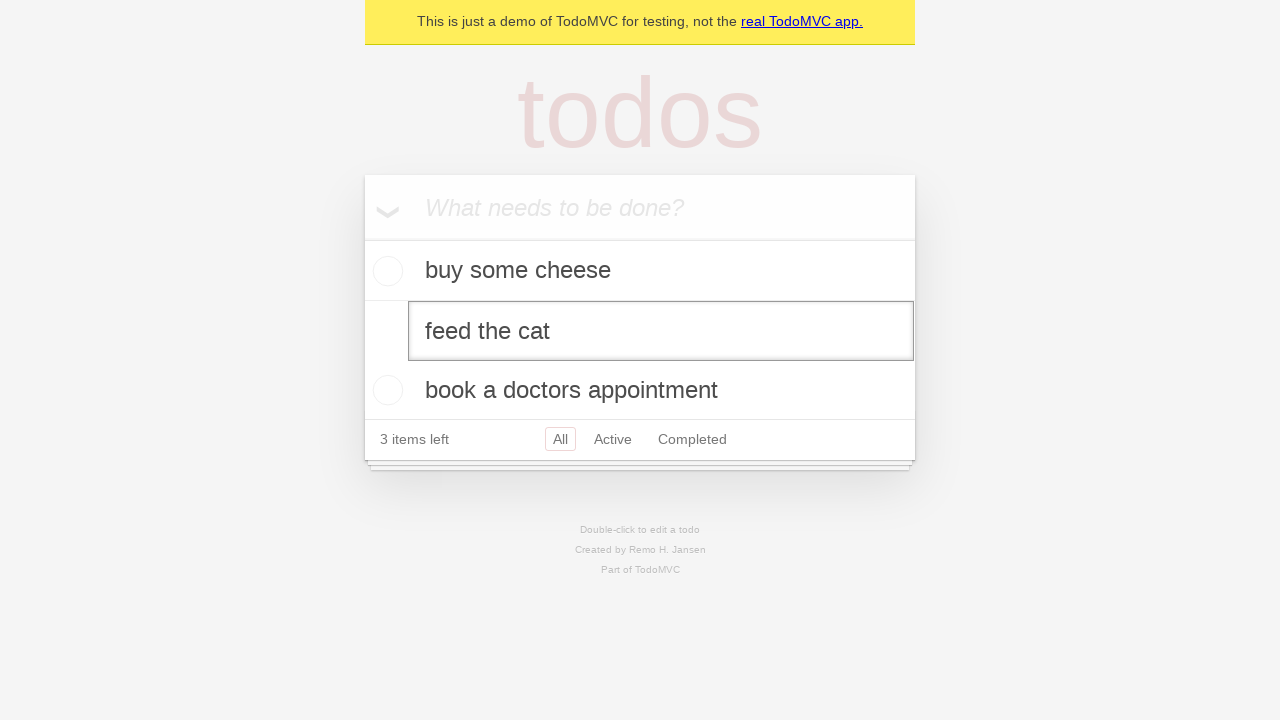

Filled edit input with 'buy some sausages' on internal:testid=[data-testid="todo-item"s] >> nth=1 >> internal:role=textbox[nam
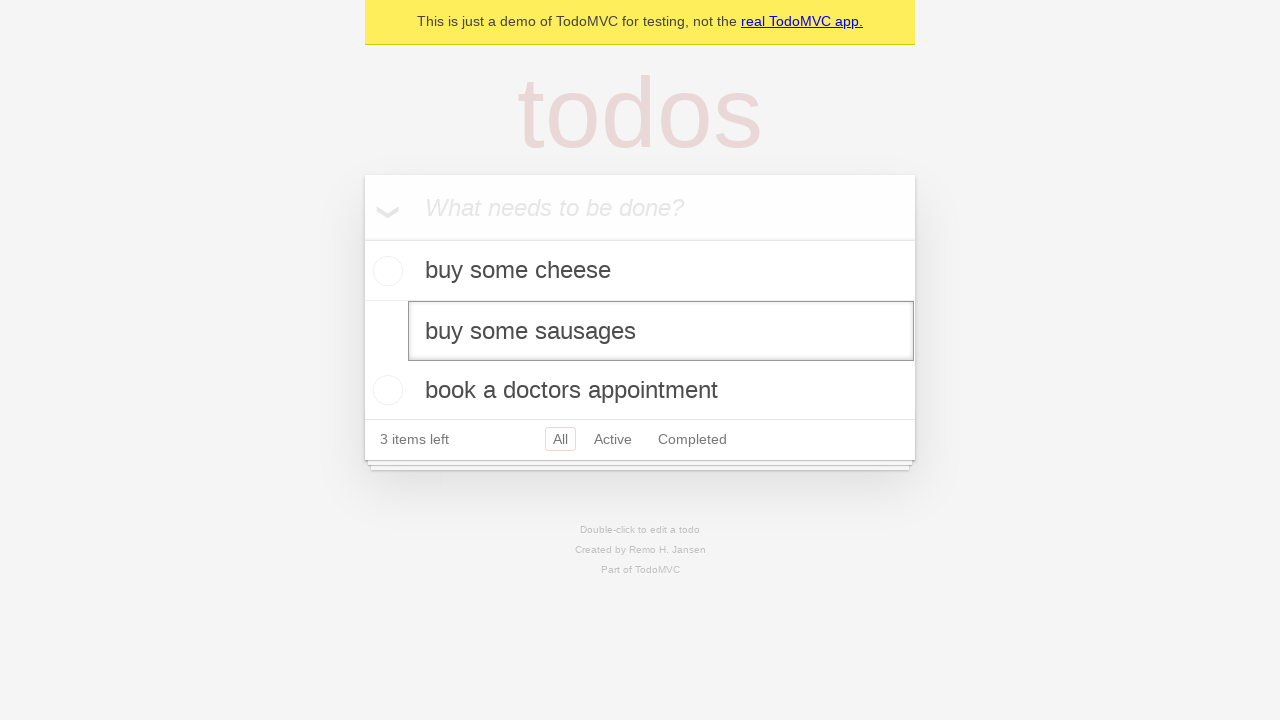

Pressed Escape key to cancel the edit on internal:testid=[data-testid="todo-item"s] >> nth=1 >> internal:role=textbox[nam
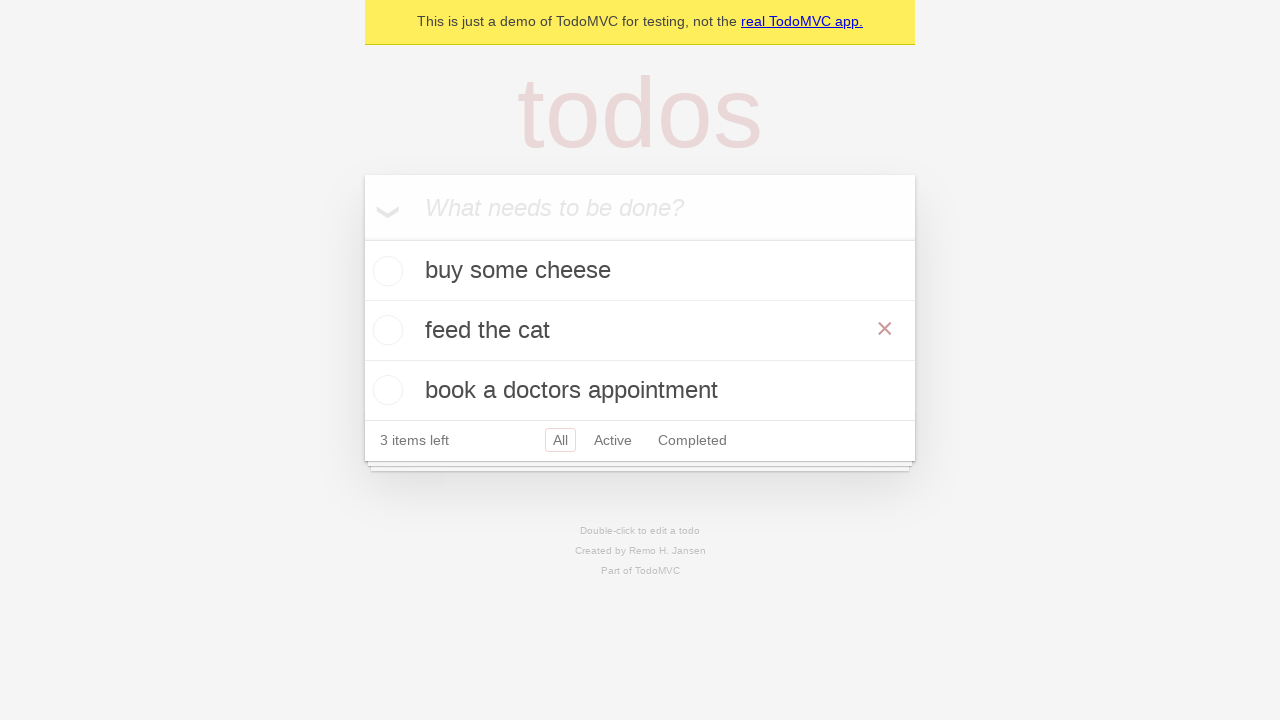

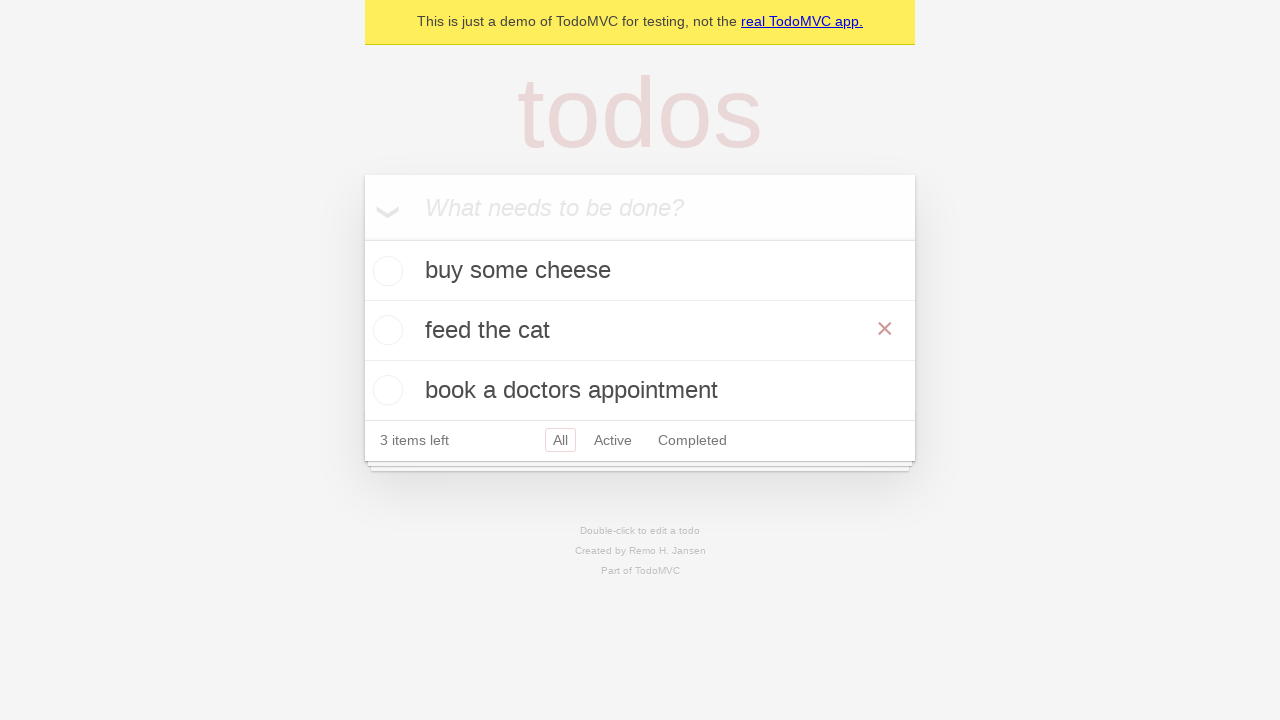